Tests the UK government holiday entitlement calculator page by verifying page elements load correctly (title, text, radio buttons, continue button), then selects a radio option and clicks continue.

Starting URL: https://www.gov.uk/calculate-your-holiday-entitlement/y

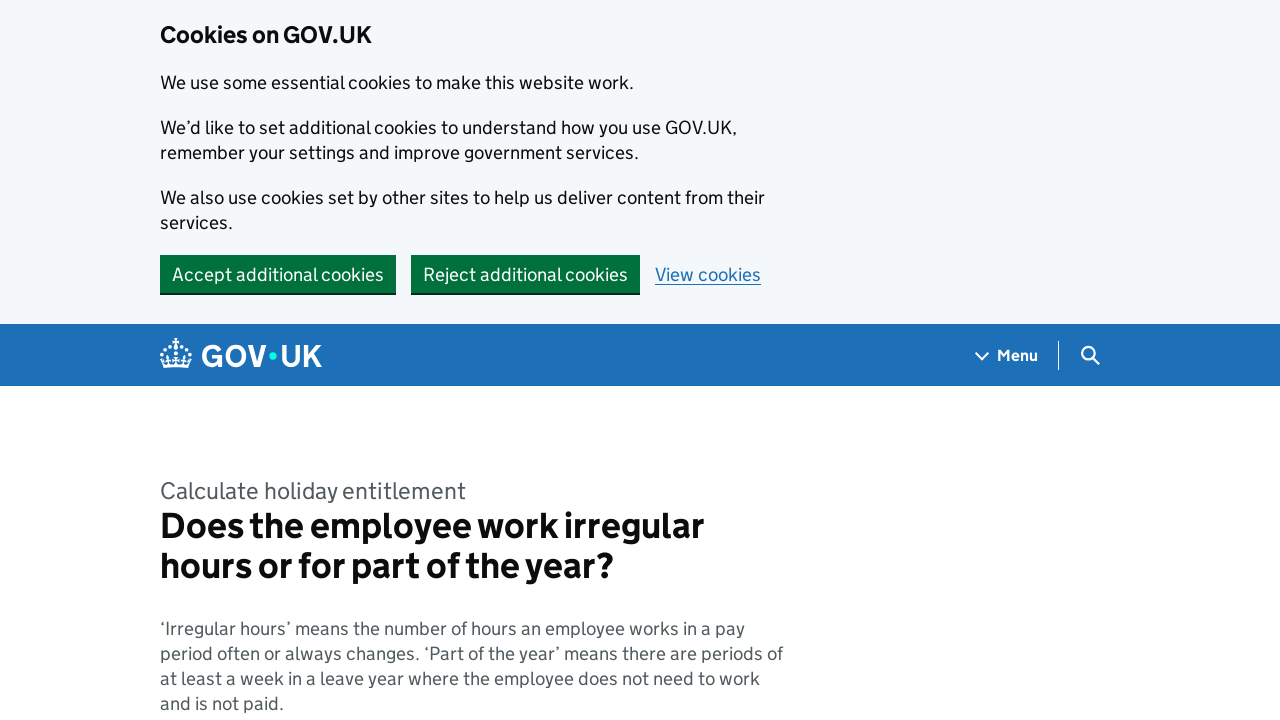

Page title legend loaded
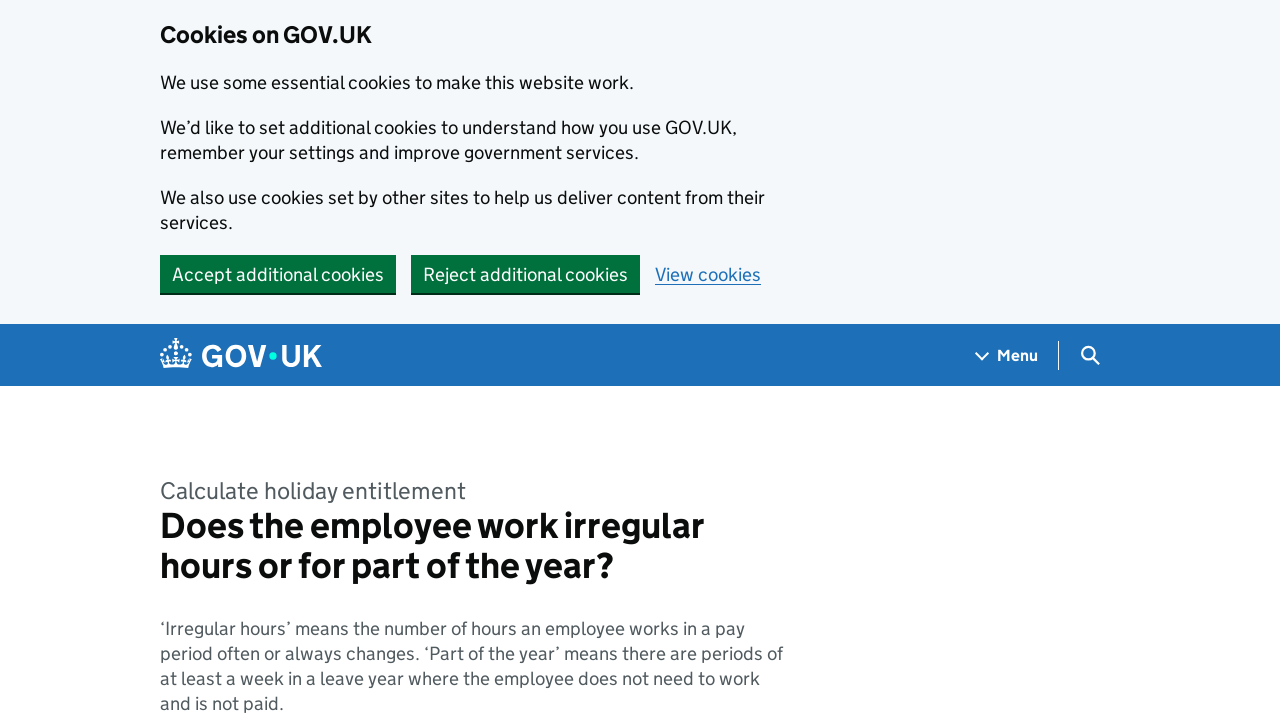

Hint text element loaded
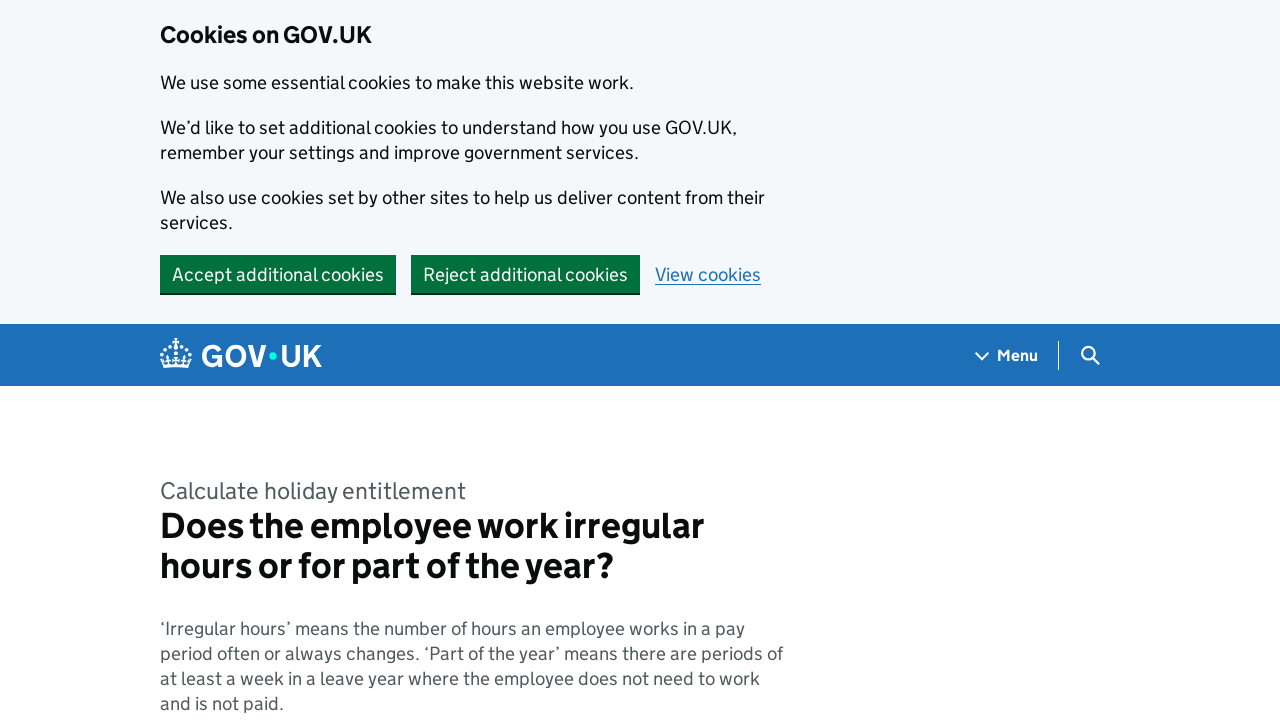

Continue button loaded
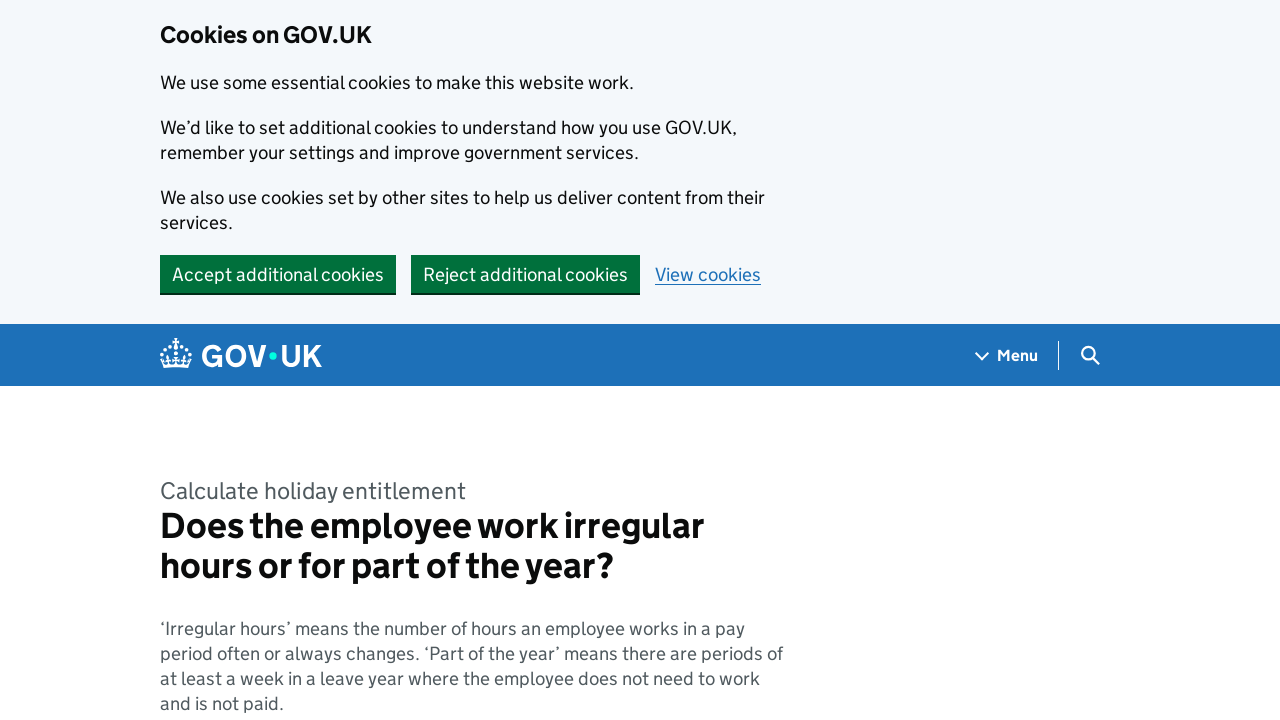

Radio buttons container loaded
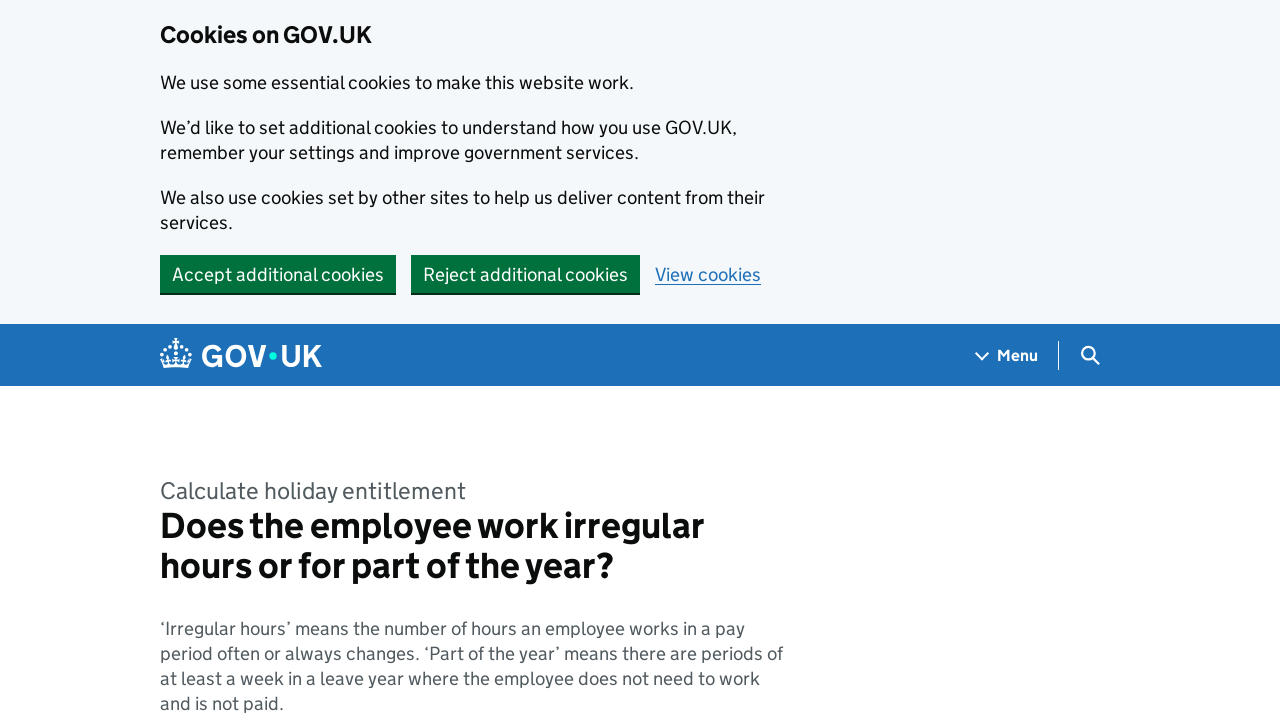

First radio button (response-0) loaded
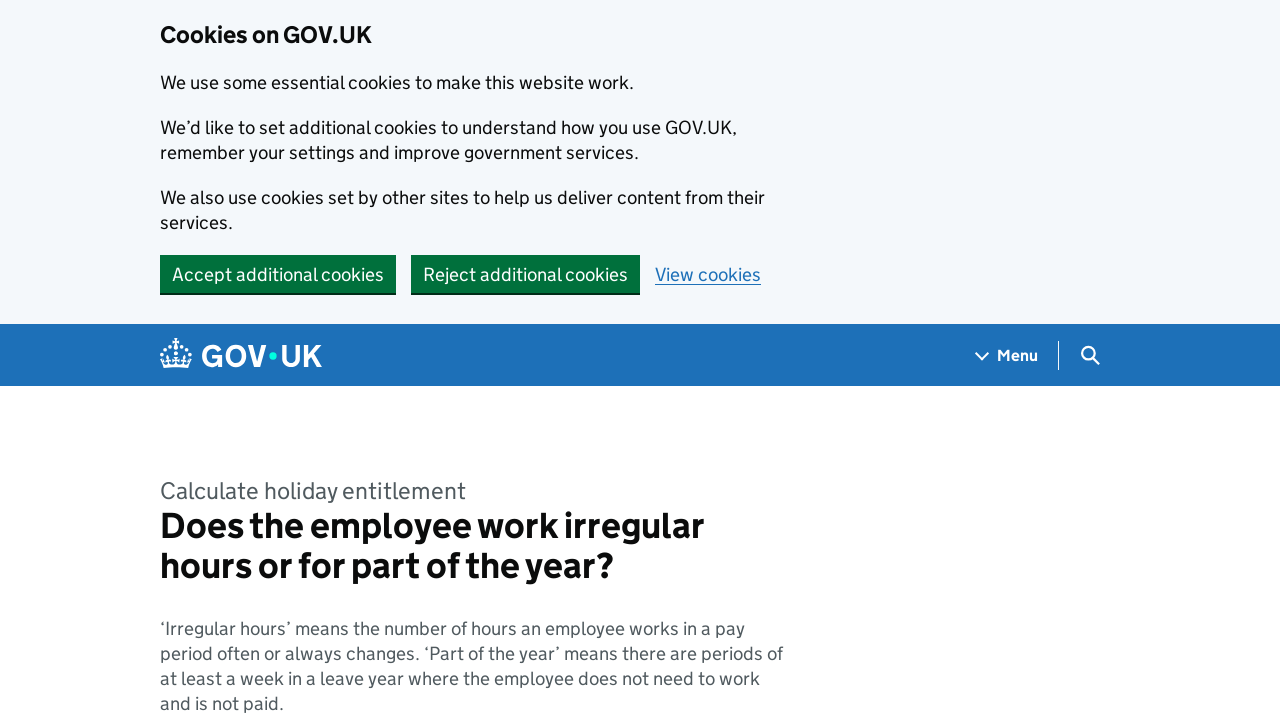

Second radio button (response-1) loaded
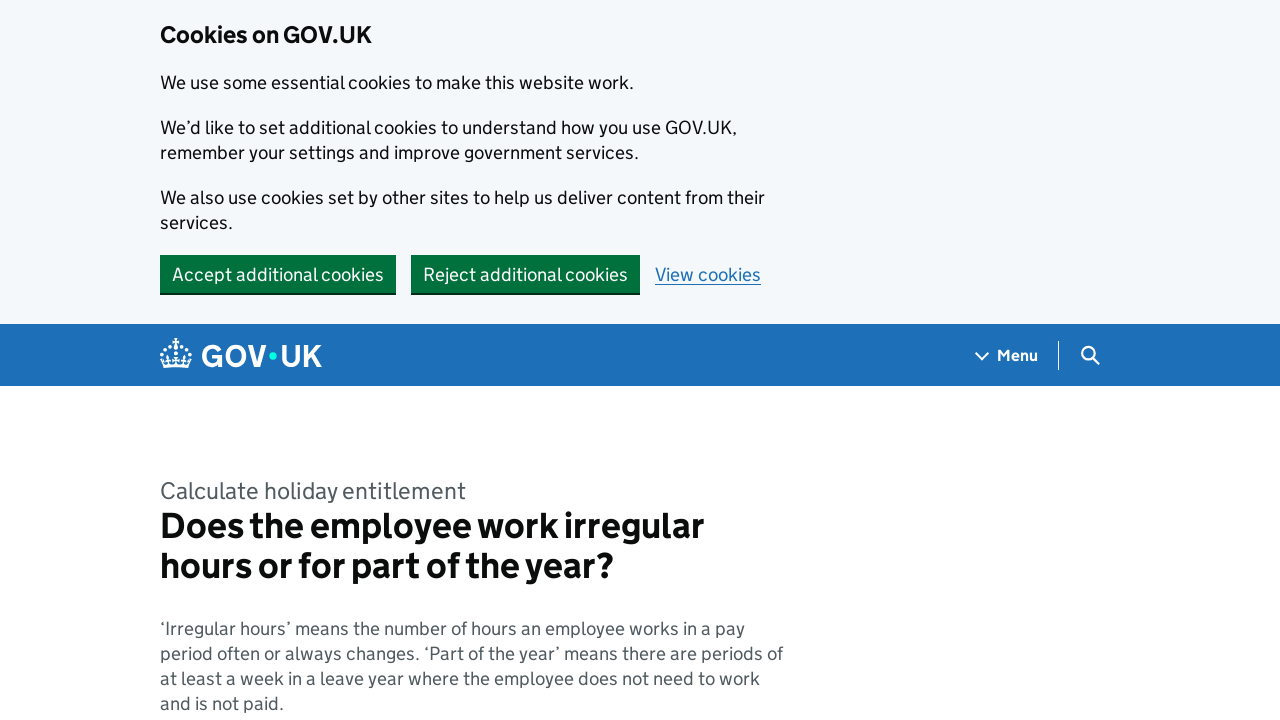

Selected 'No' radio option (response-1) for irregular hours at (182, 360) on input#response-1
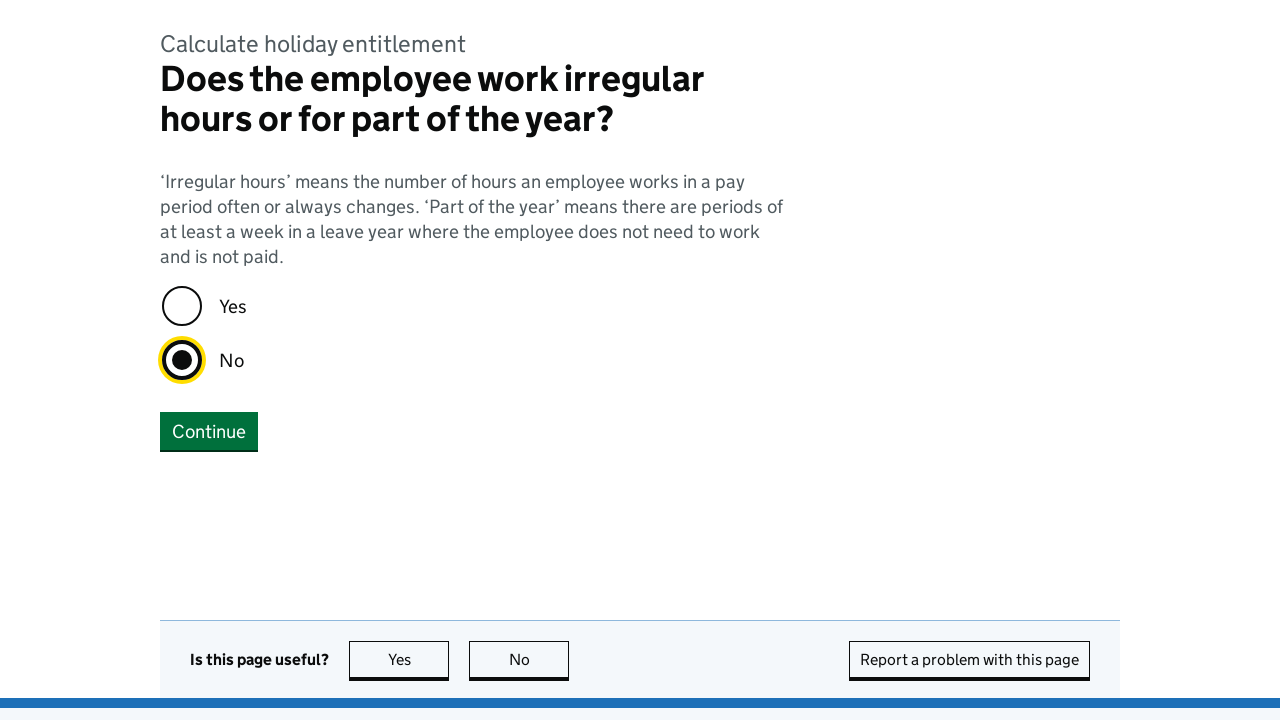

Clicked Continue button to proceed at (209, 431) on button.govuk-button:has-text("Continue")
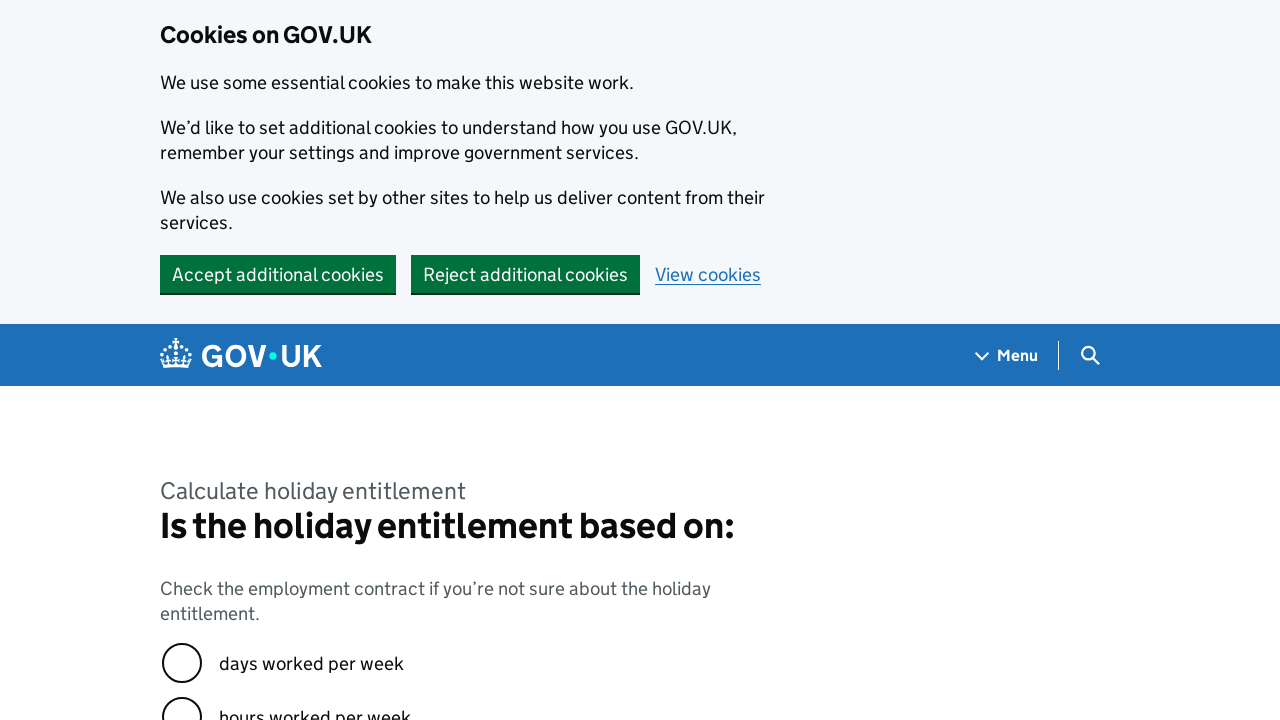

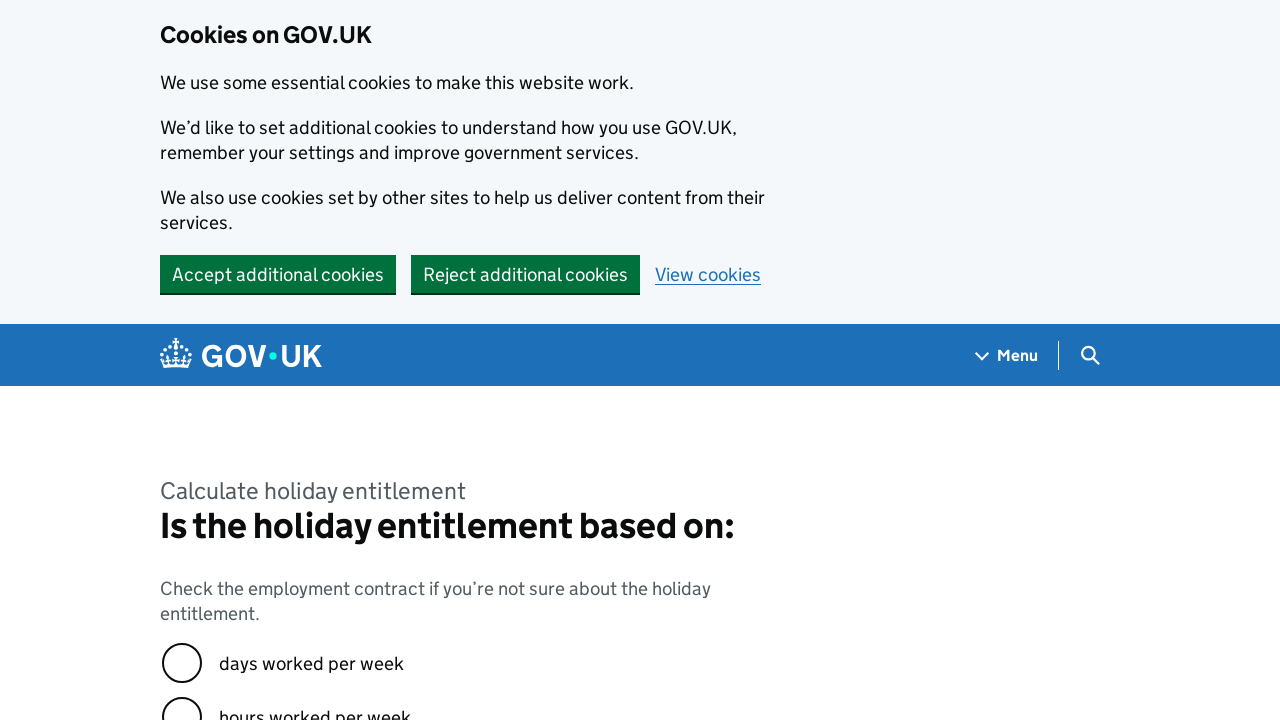